Tests mouse hover functionality by moving the mouse over four different images (Compass, Calendar, Award, Landscape) and verifying that captions appear for each image.

Starting URL: https://bonigarcia.dev/selenium-webdriver-java/mouse-over.html

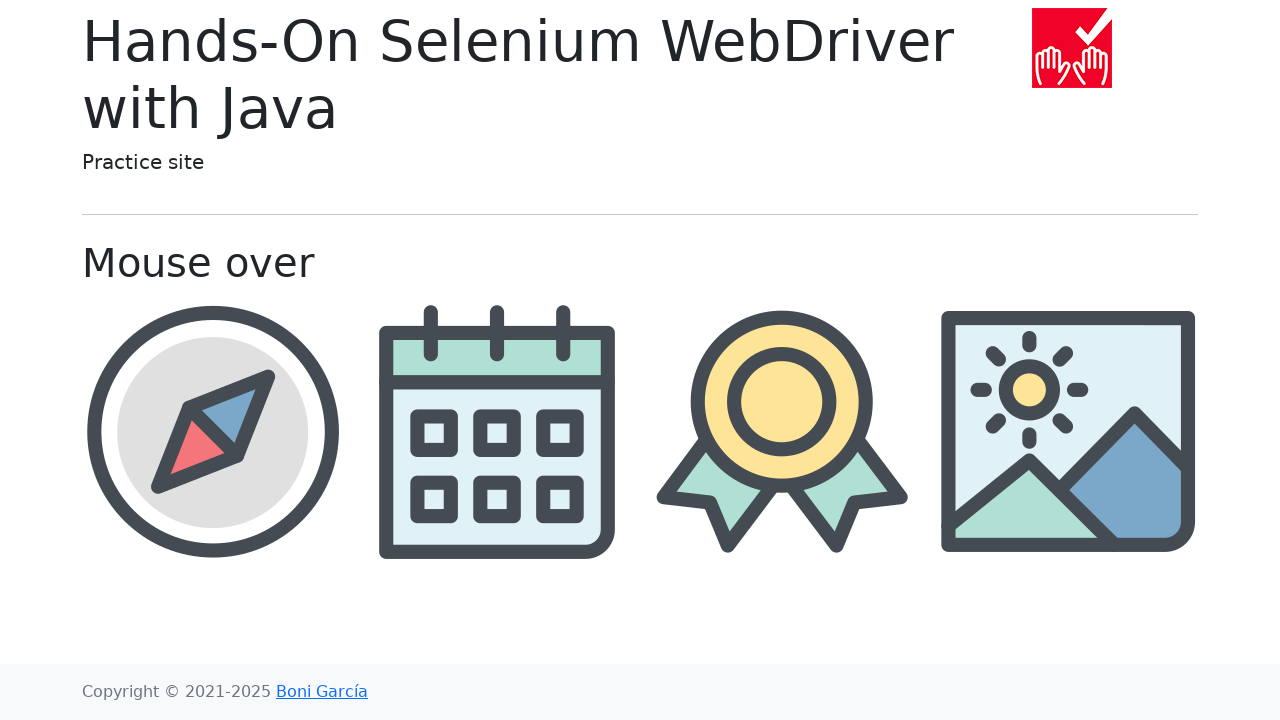

Navigated to mouse-over test page
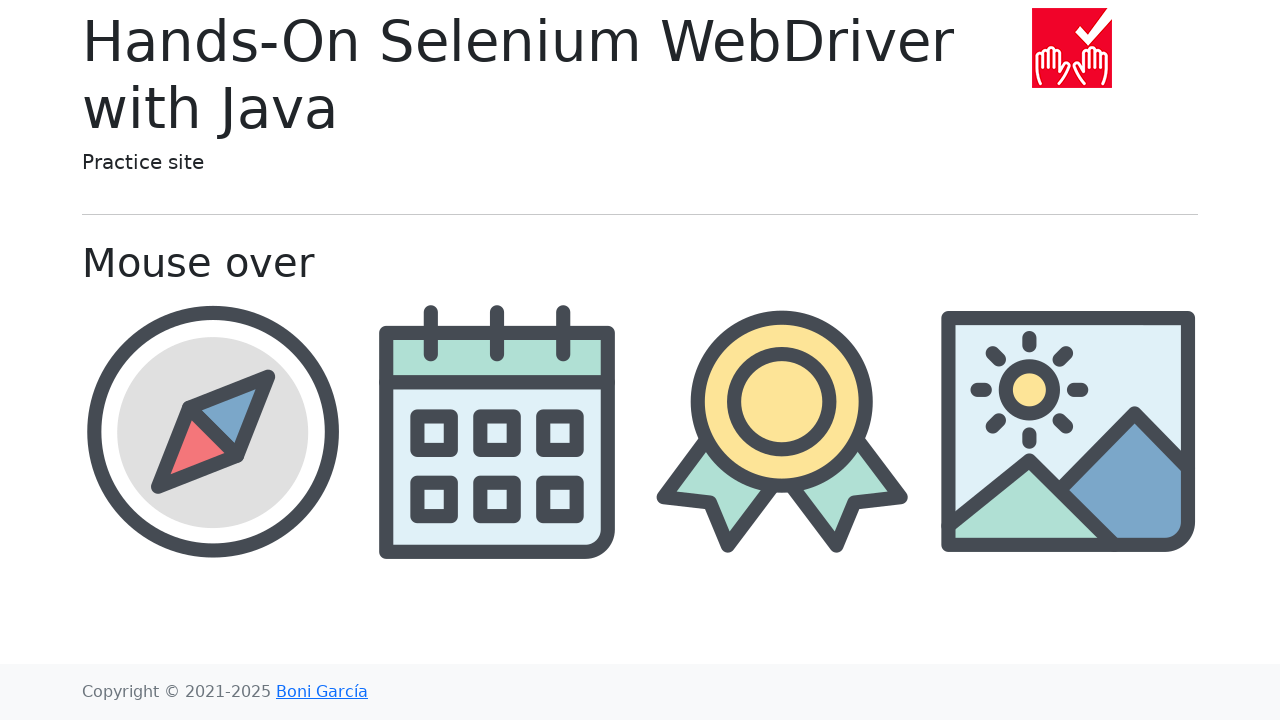

Located compass image element
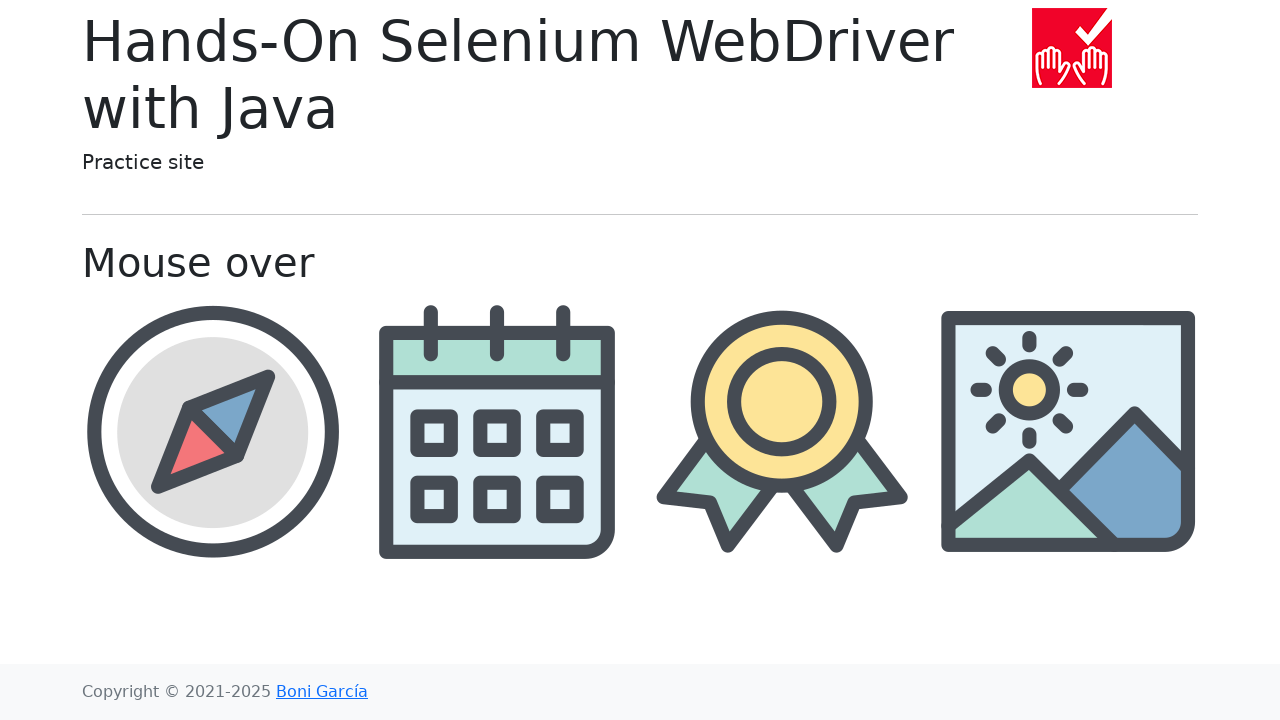

Hovered mouse over compass image at (212, 431) on //img[@src='img/compass.png']
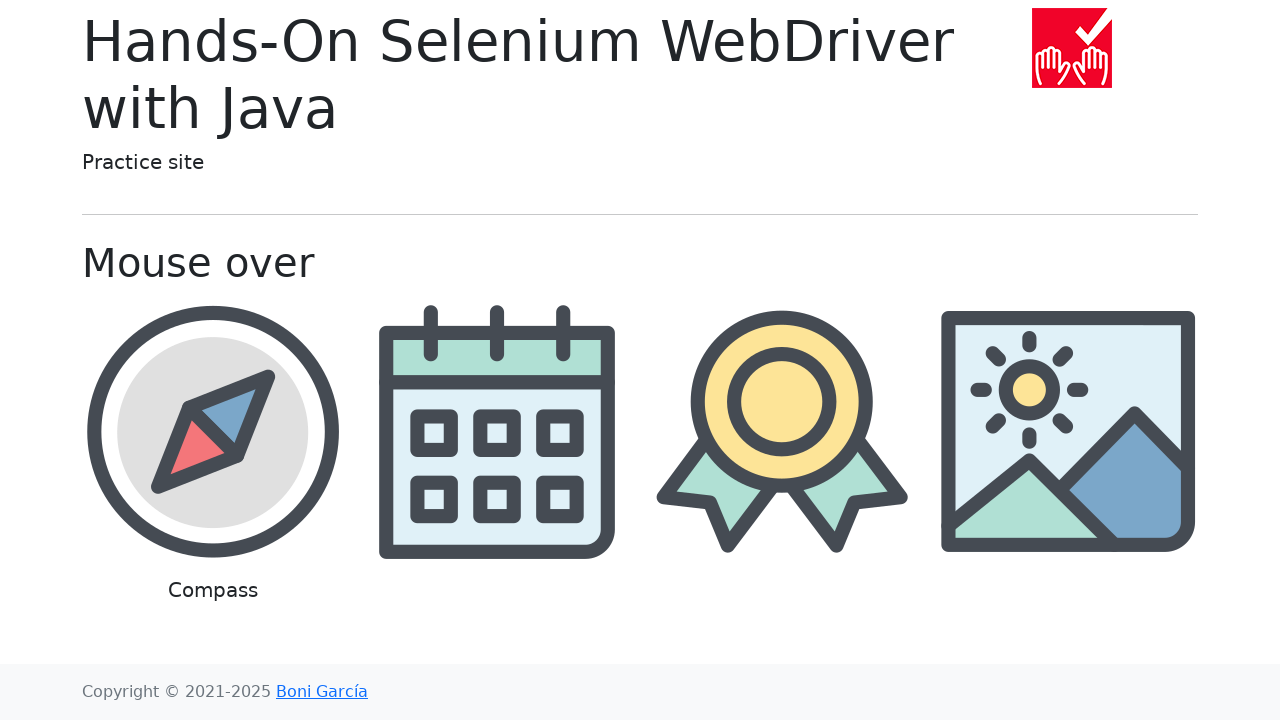

Caption 'Compass' appeared for compass image
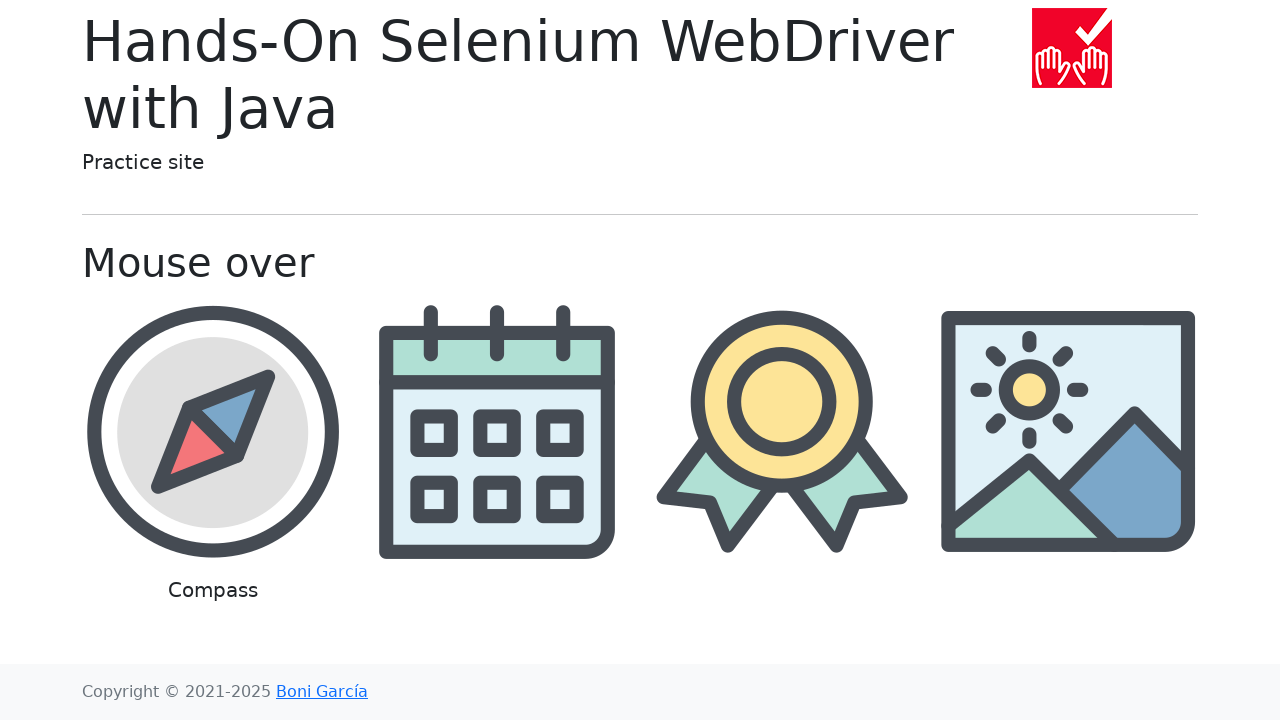

Located calendar image element
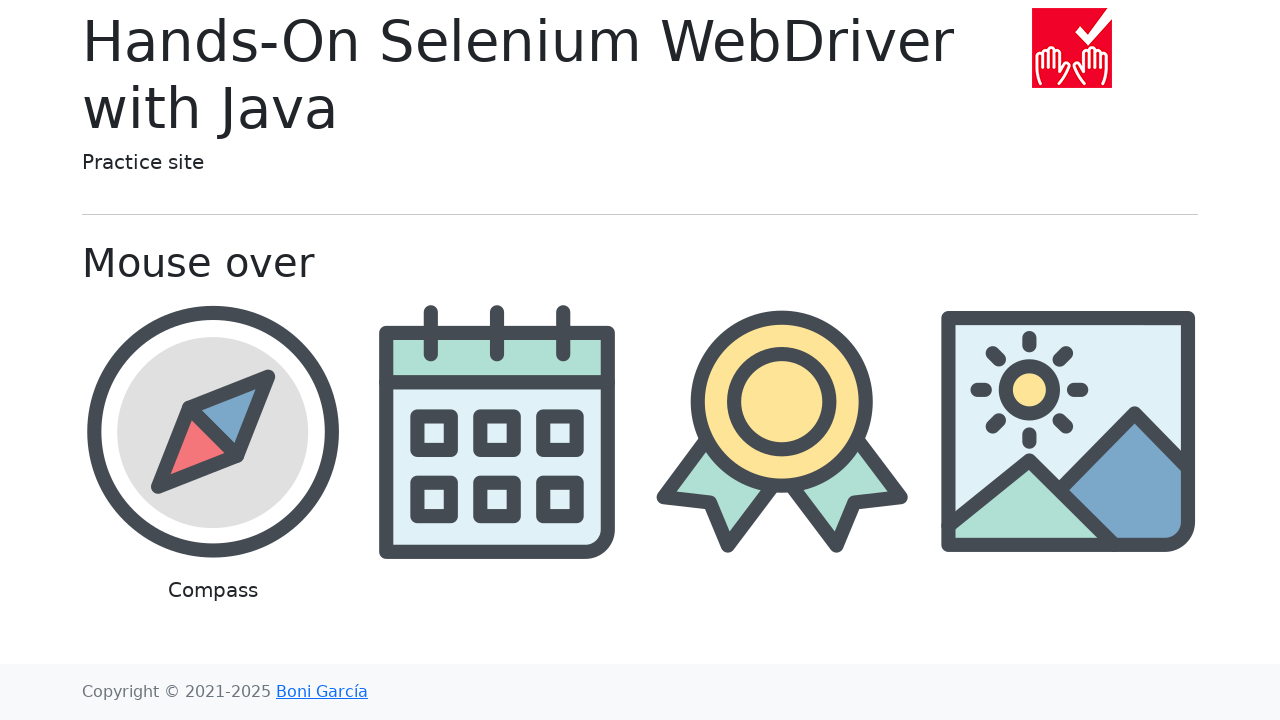

Hovered mouse over calendar image at (498, 431) on //img[@src='img/calendar.png']
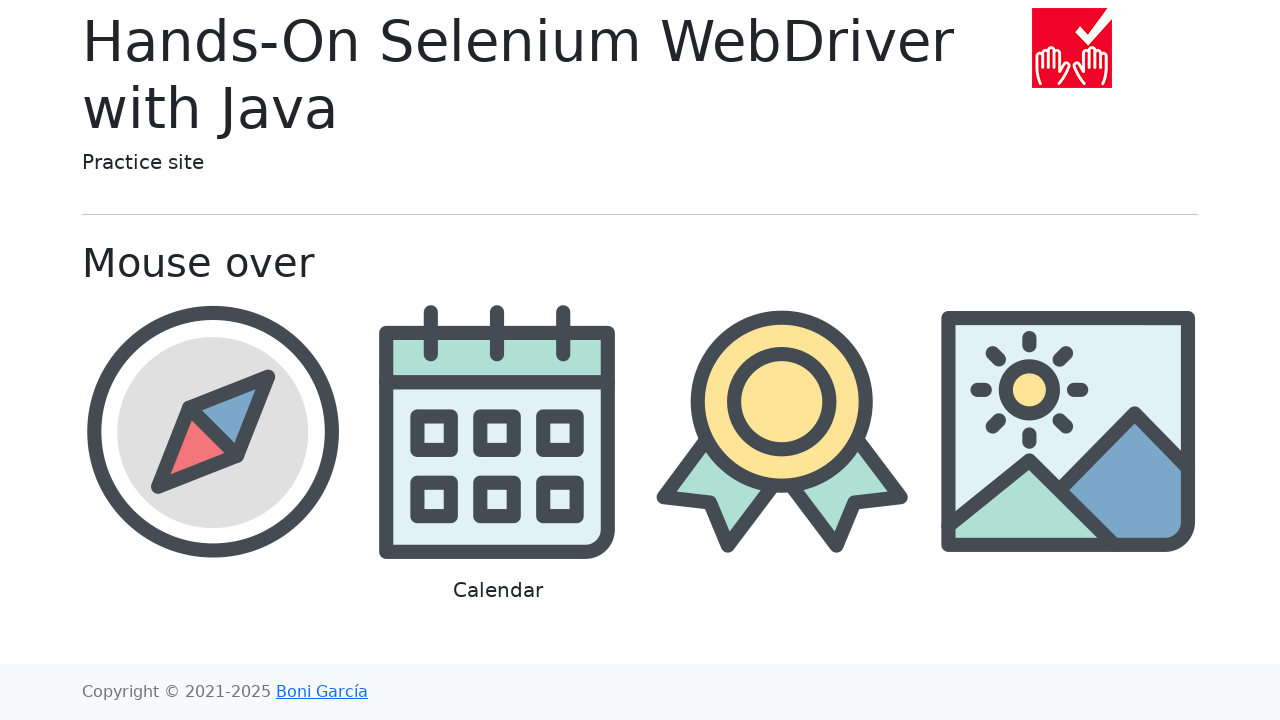

Caption 'Calendar' appeared for calendar image
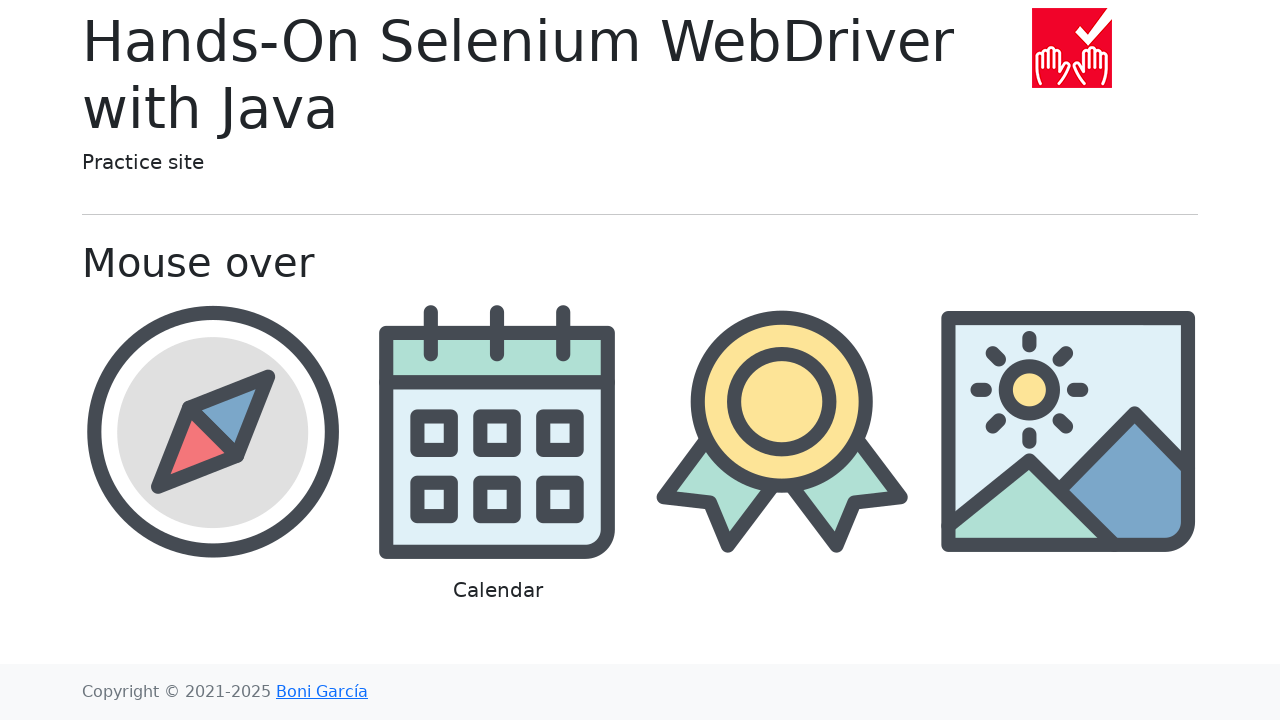

Located award image element
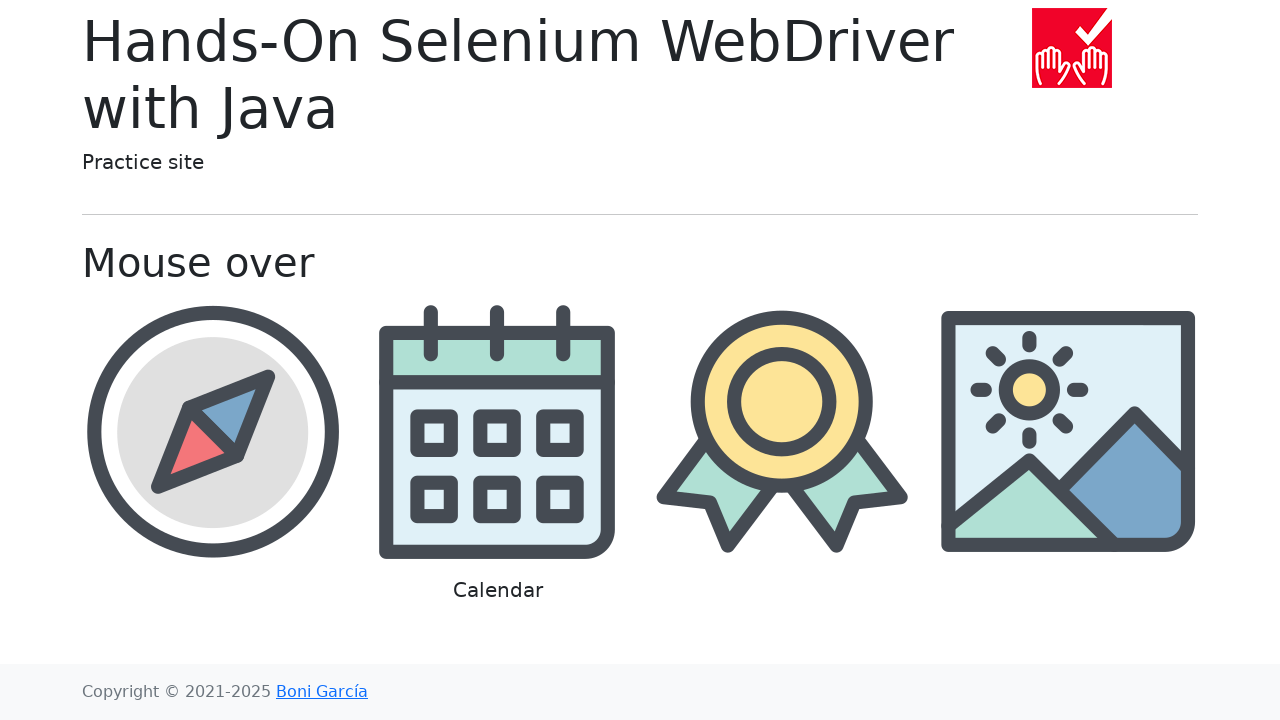

Hovered mouse over award image at (782, 431) on //img[@src='img/award.png']
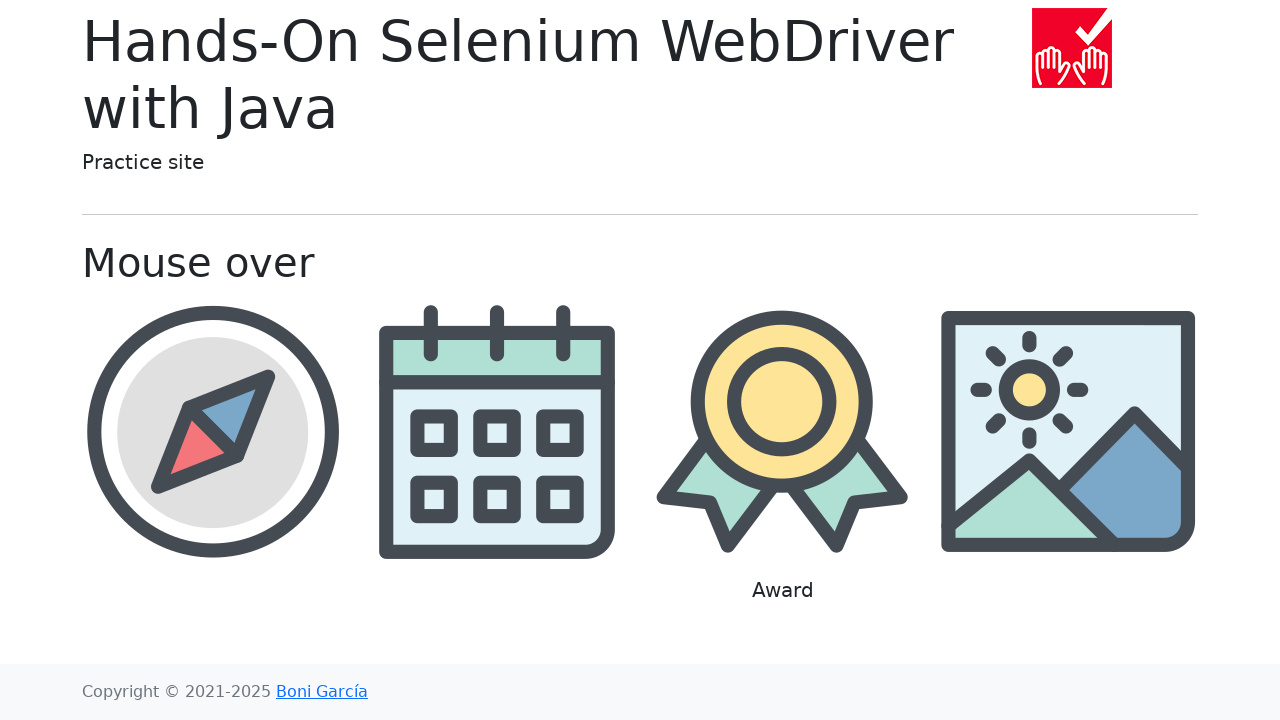

Caption 'Award' appeared for award image
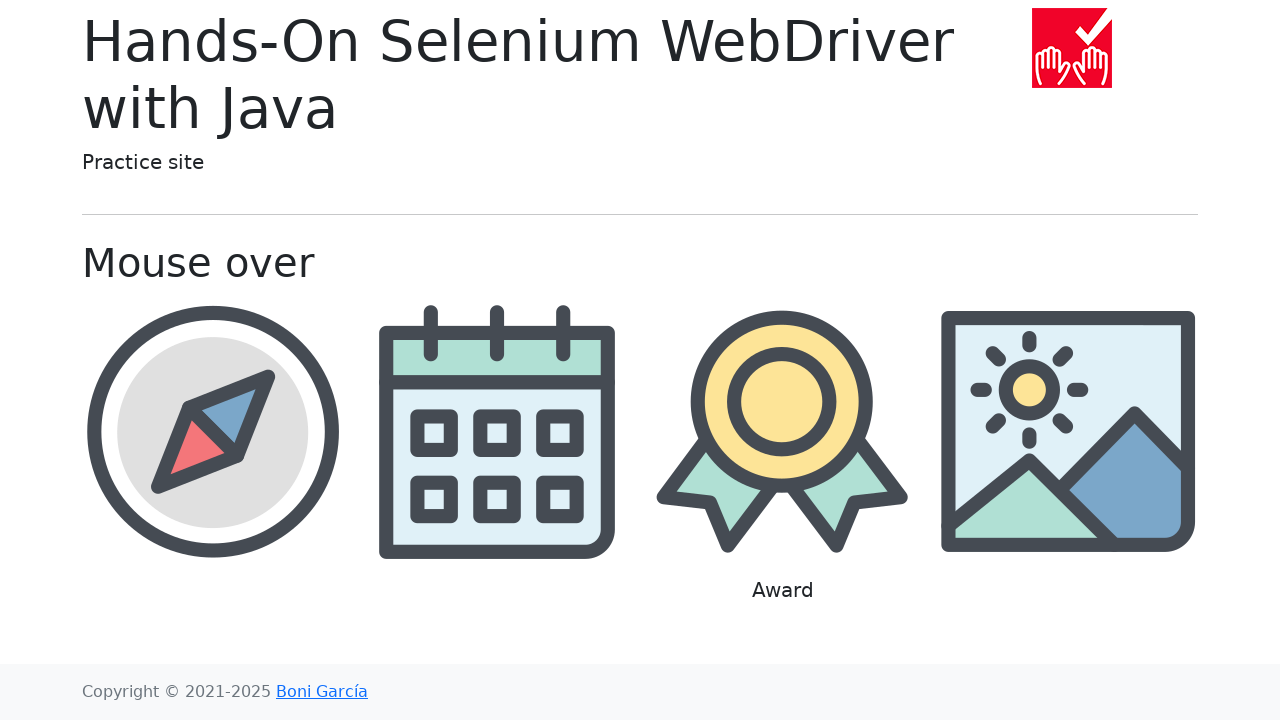

Located landscape image element
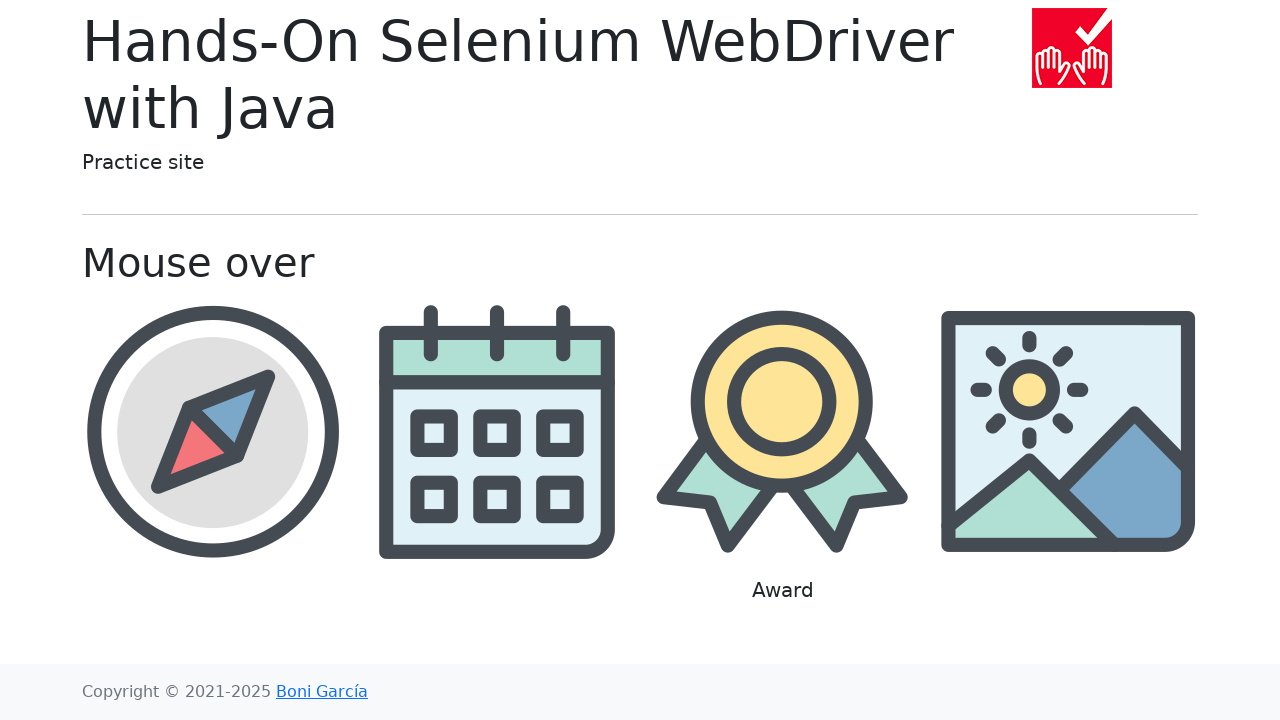

Hovered mouse over landscape image at (1068, 431) on //img[@src='img/landscape.png']
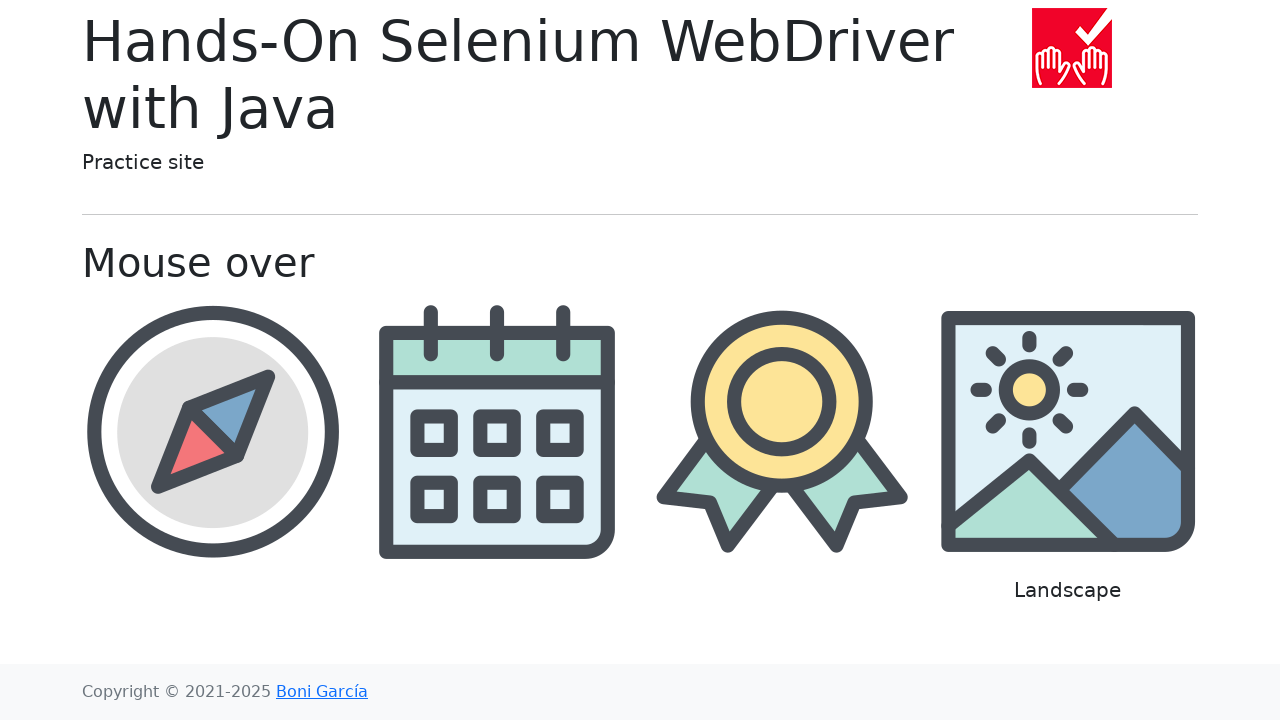

Caption 'Landscape' appeared for landscape image
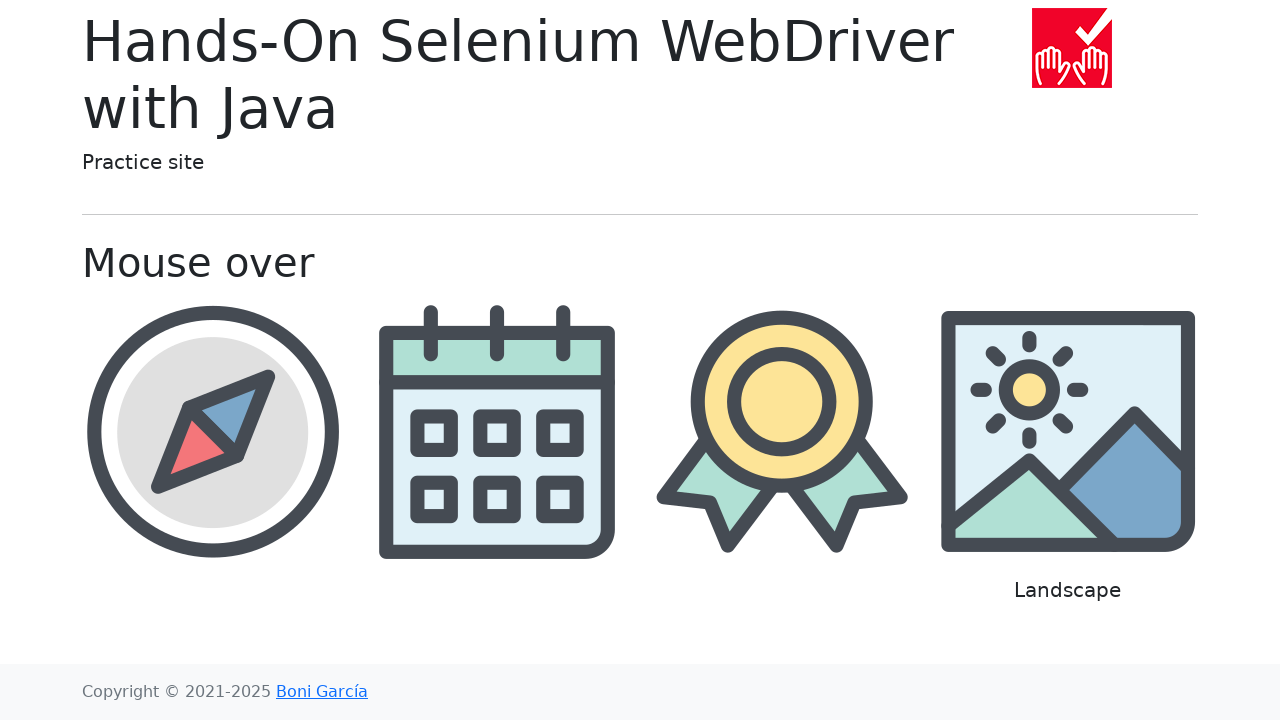

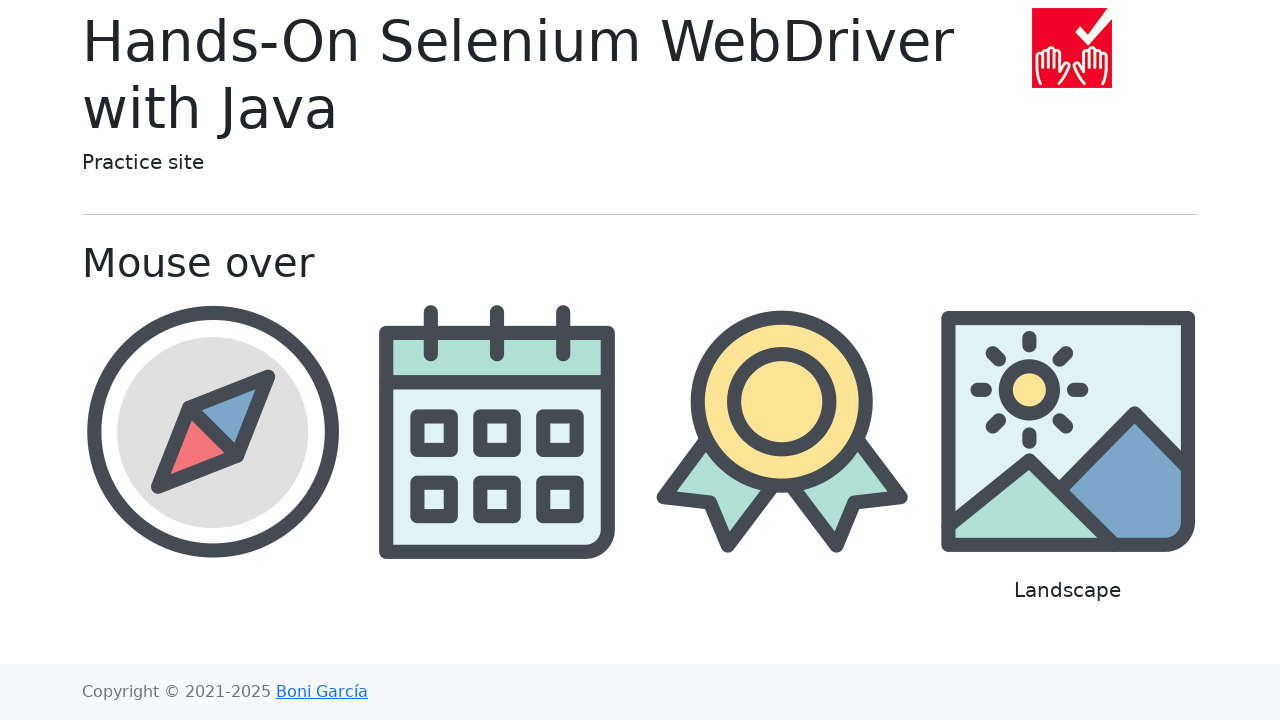